Tests autocomplete functionality by typing partial text and using keyboard navigation to select "United Kingdom" from the dropdown suggestions

Starting URL: https://www.qaclickacademy.com/practice.php

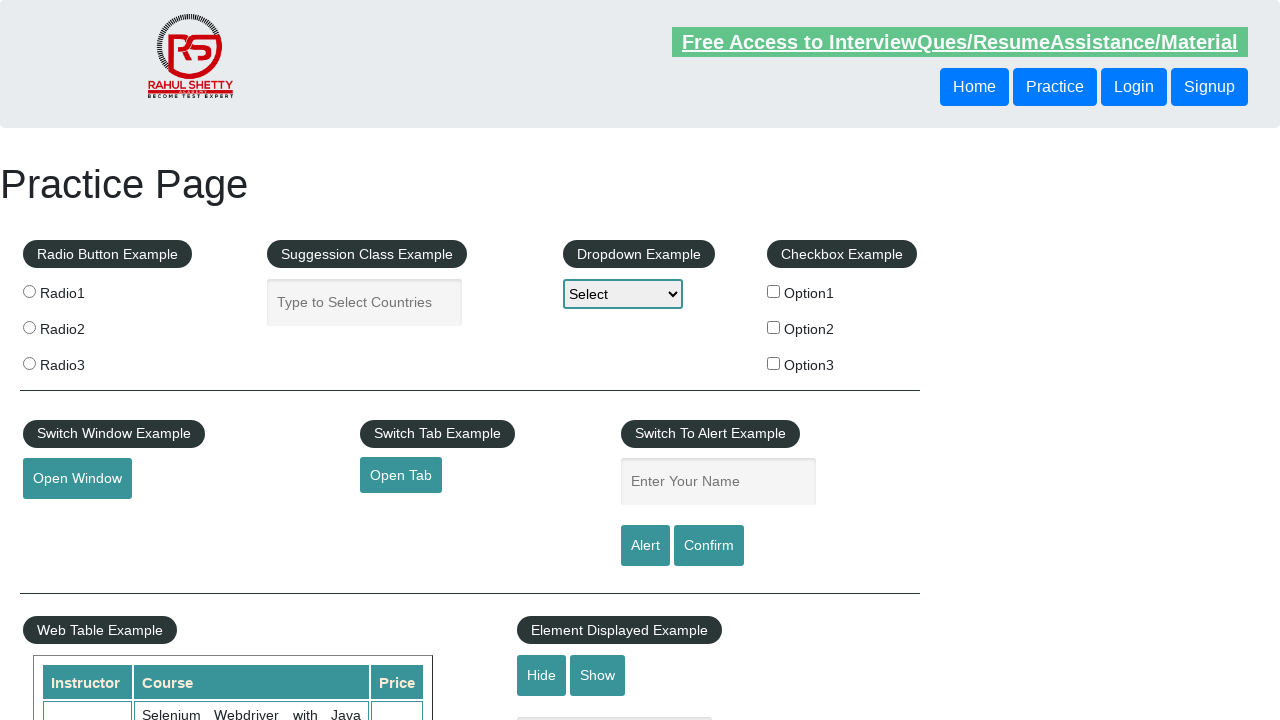

Filled autocomplete field with 'Uni' on #autocomplete
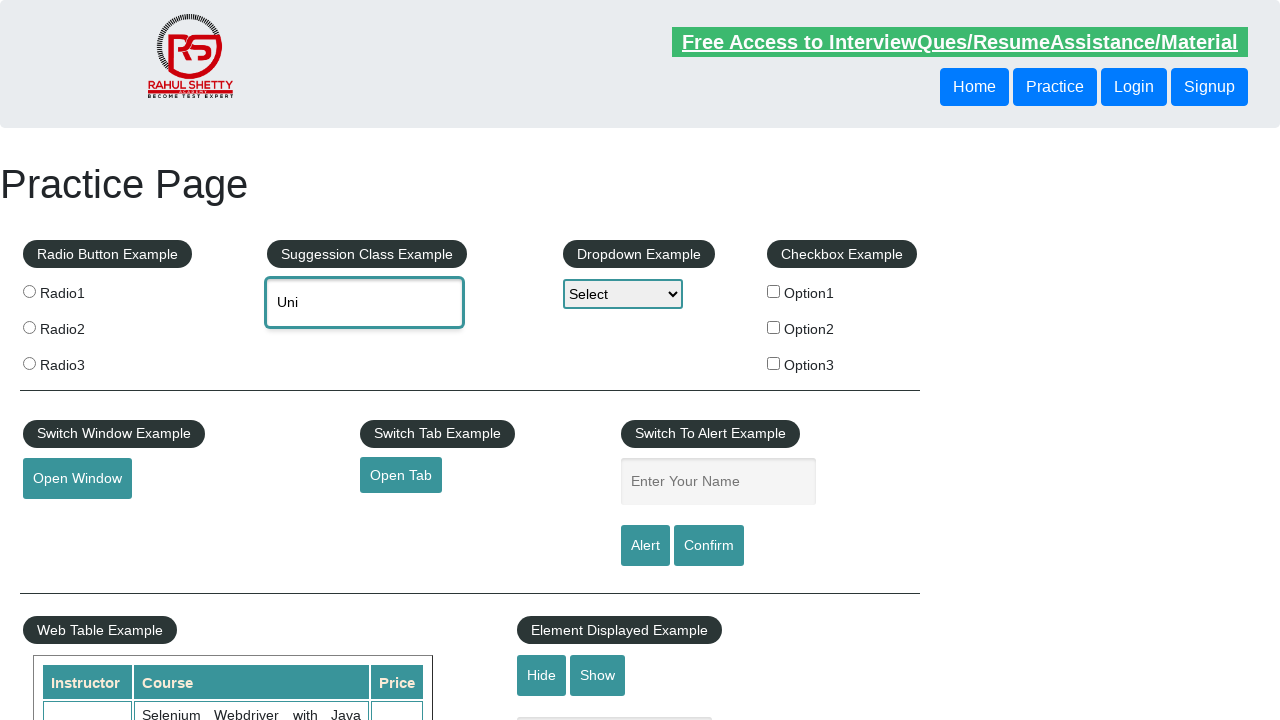

Retrieved current autocomplete value: Uni
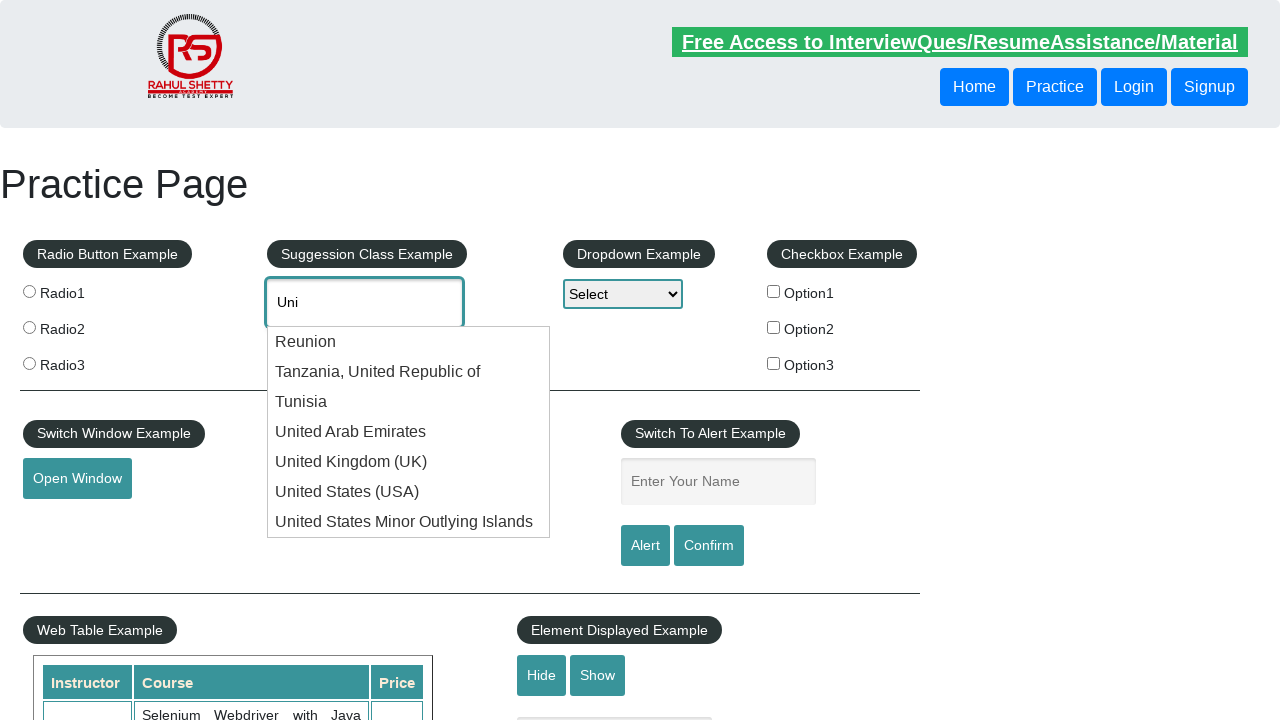

Pressed ArrowDown to navigate dropdown (iteration 1/11) on #autocomplete
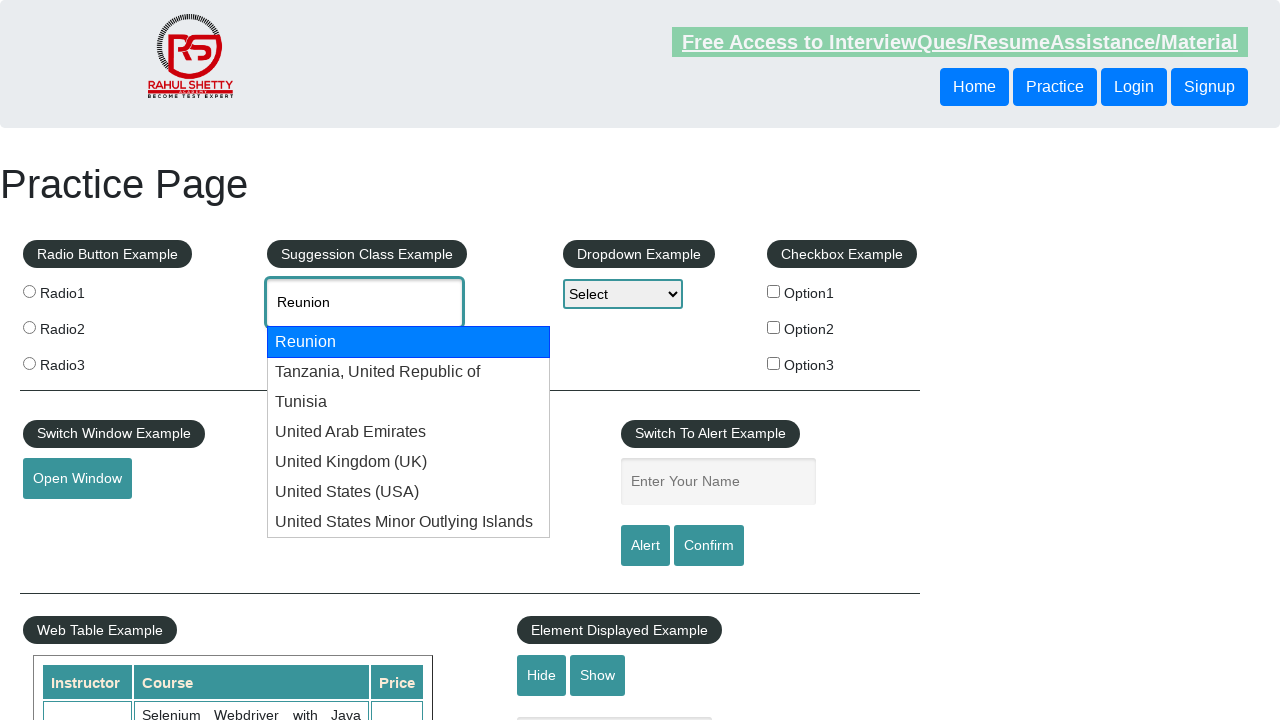

Current selection after arrow down: Reunion
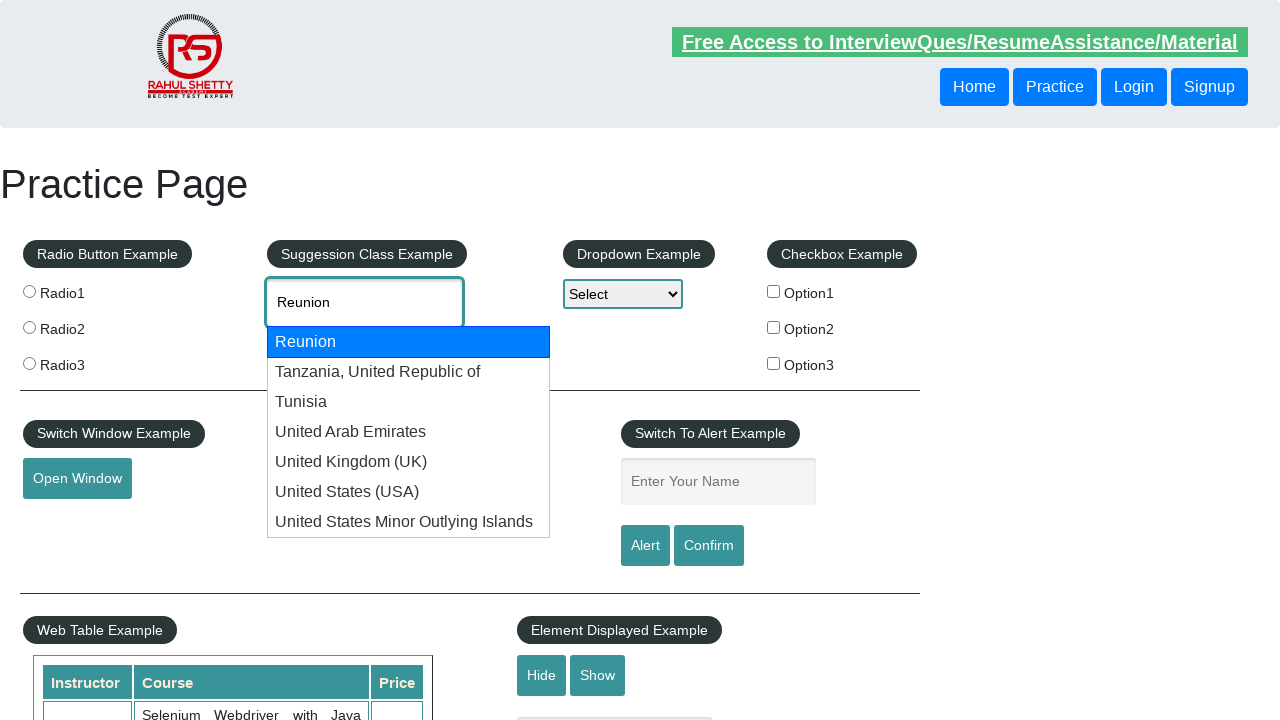

Retrieved current autocomplete value: Reunion
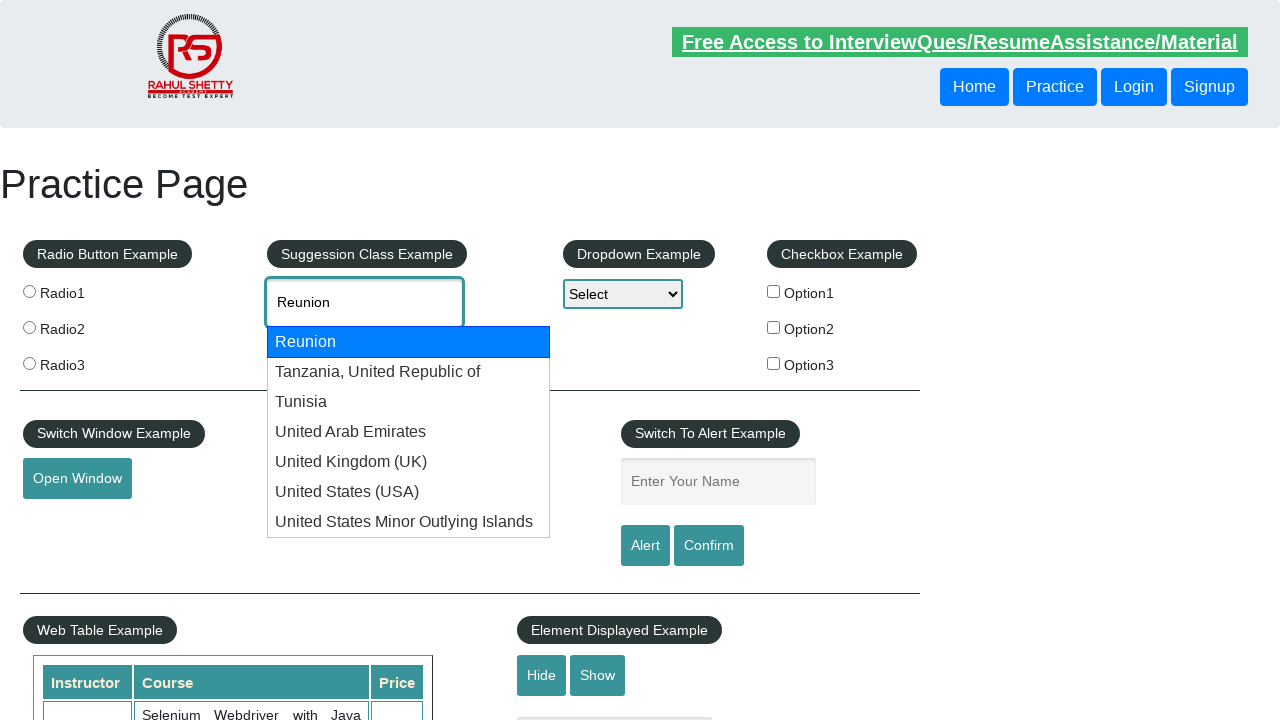

Pressed ArrowDown to navigate dropdown (iteration 2/11) on #autocomplete
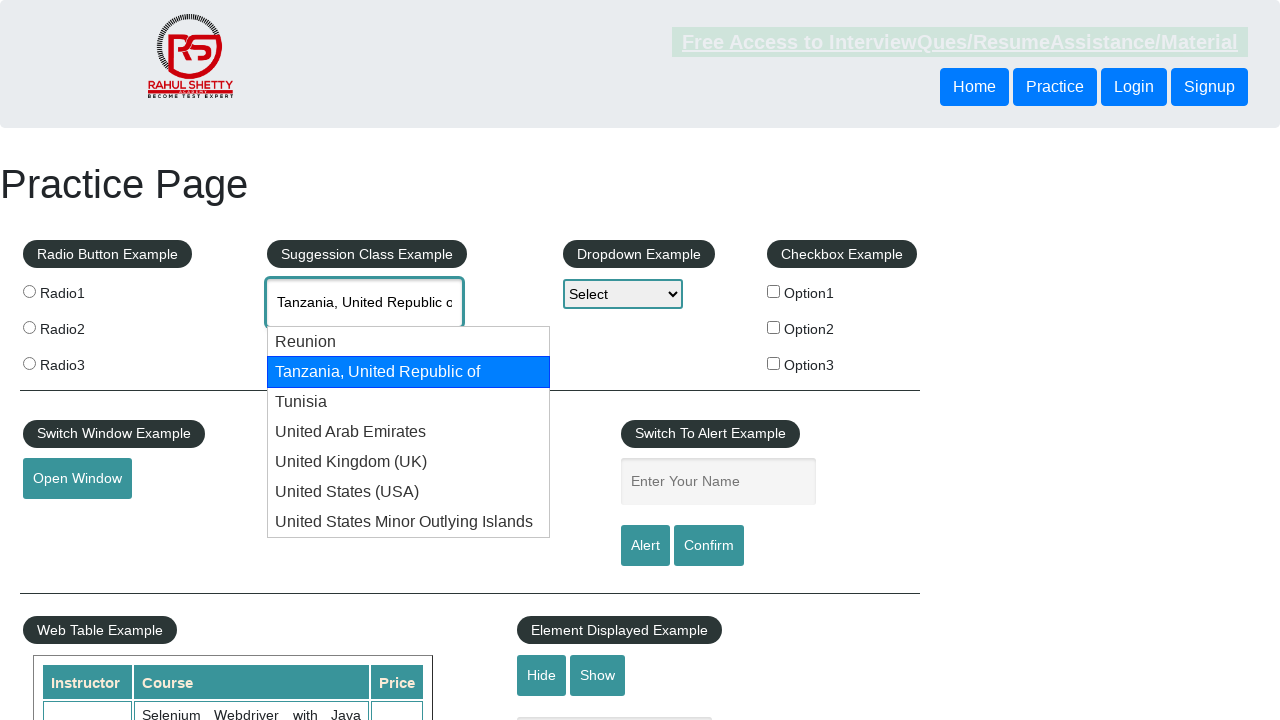

Current selection after arrow down: Tanzania, United Republic of
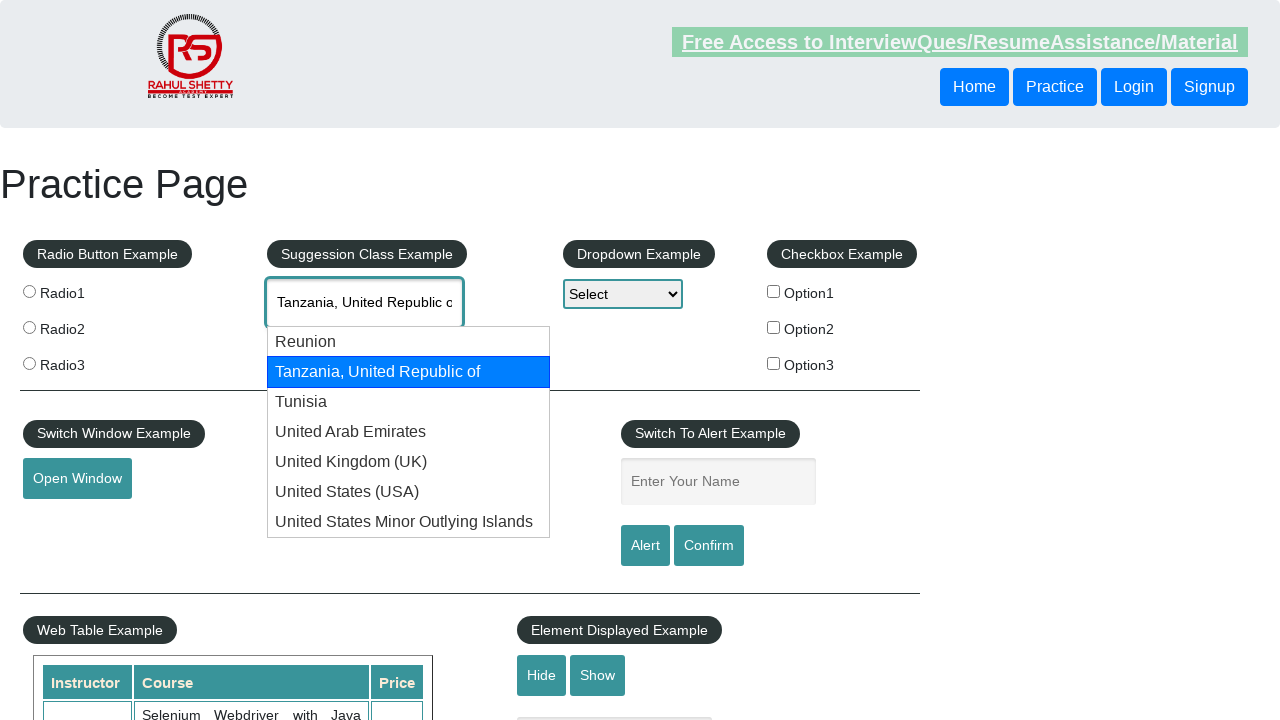

Retrieved current autocomplete value: Tanzania, United Republic of
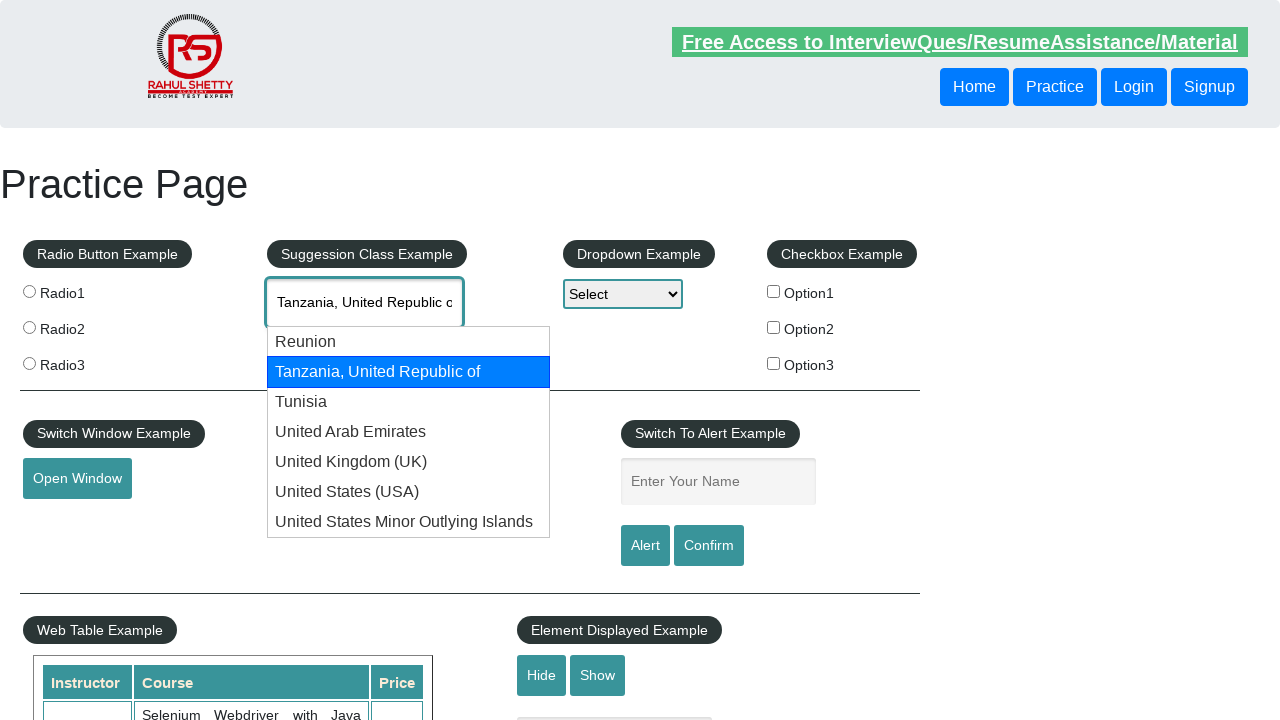

Pressed ArrowDown to navigate dropdown (iteration 3/11) on #autocomplete
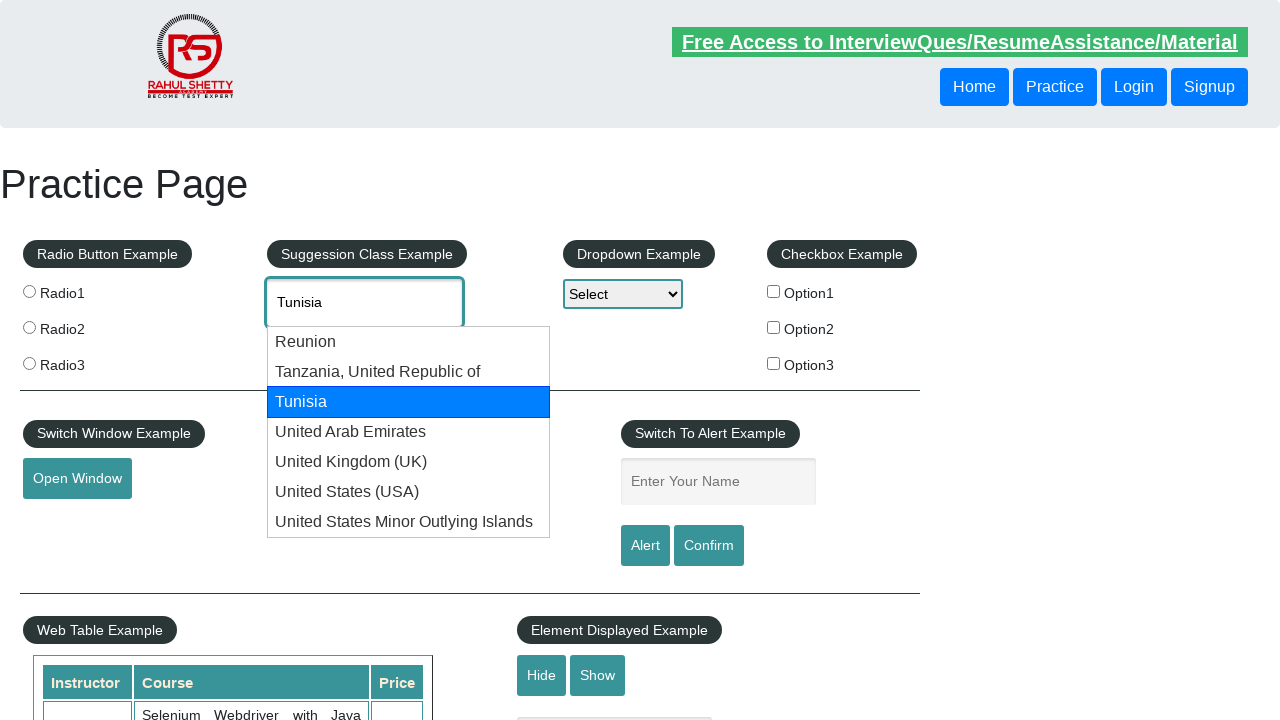

Current selection after arrow down: Tunisia
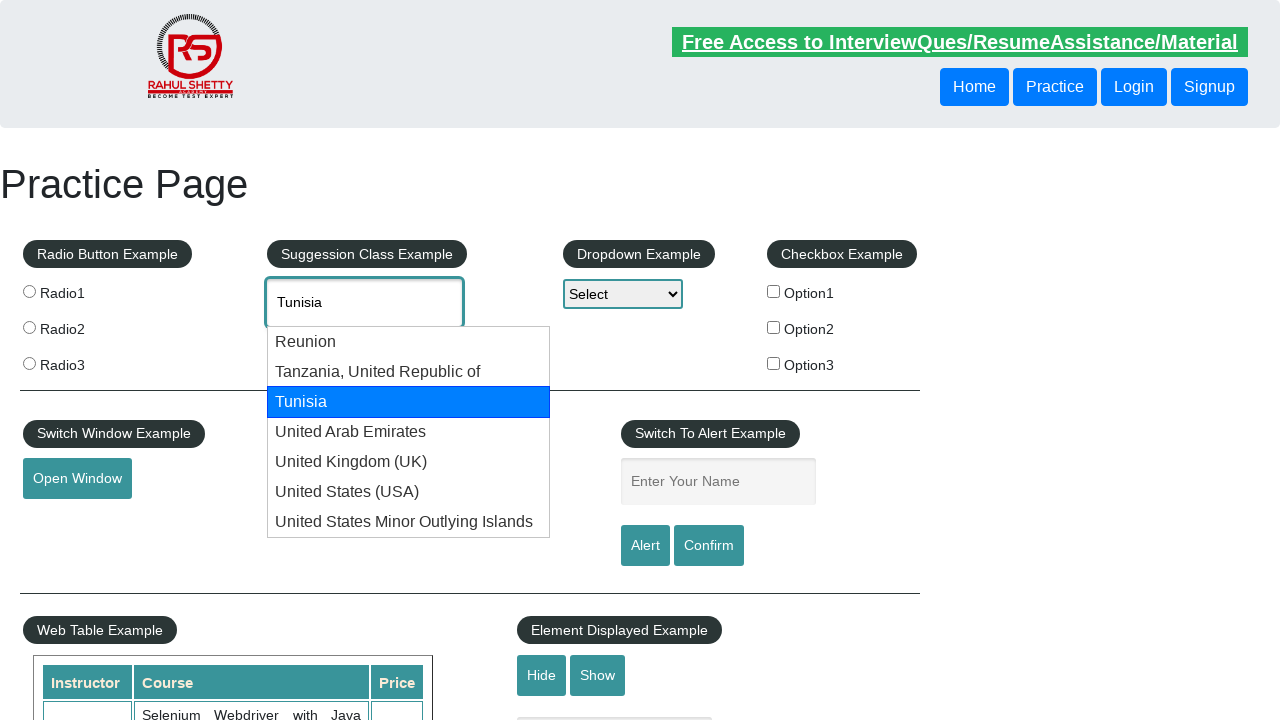

Retrieved current autocomplete value: Tunisia
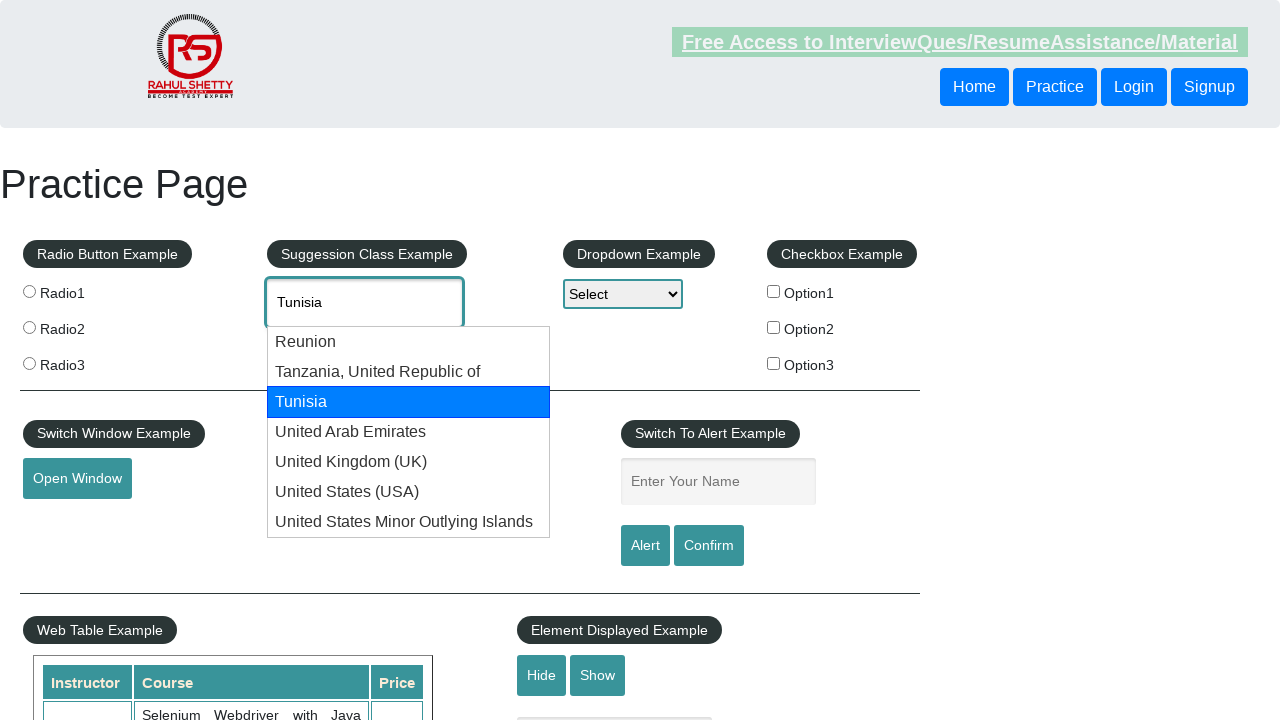

Pressed ArrowDown to navigate dropdown (iteration 4/11) on #autocomplete
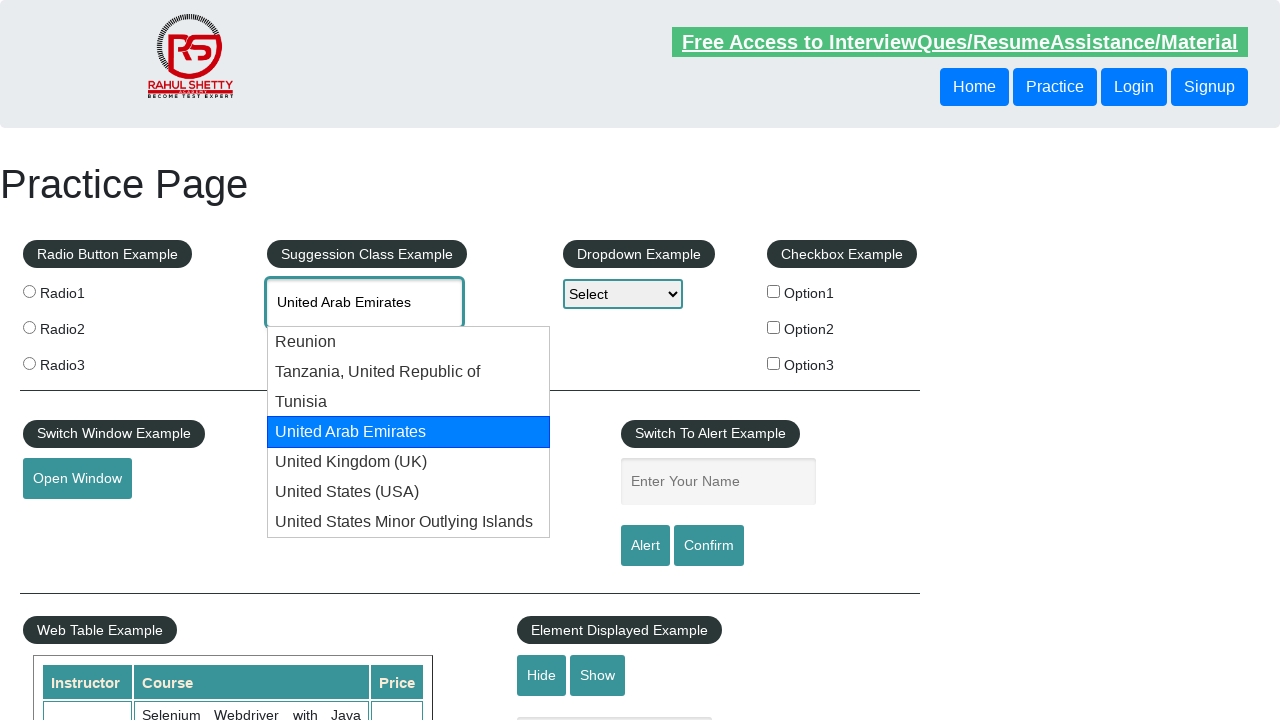

Current selection after arrow down: United Arab Emirates
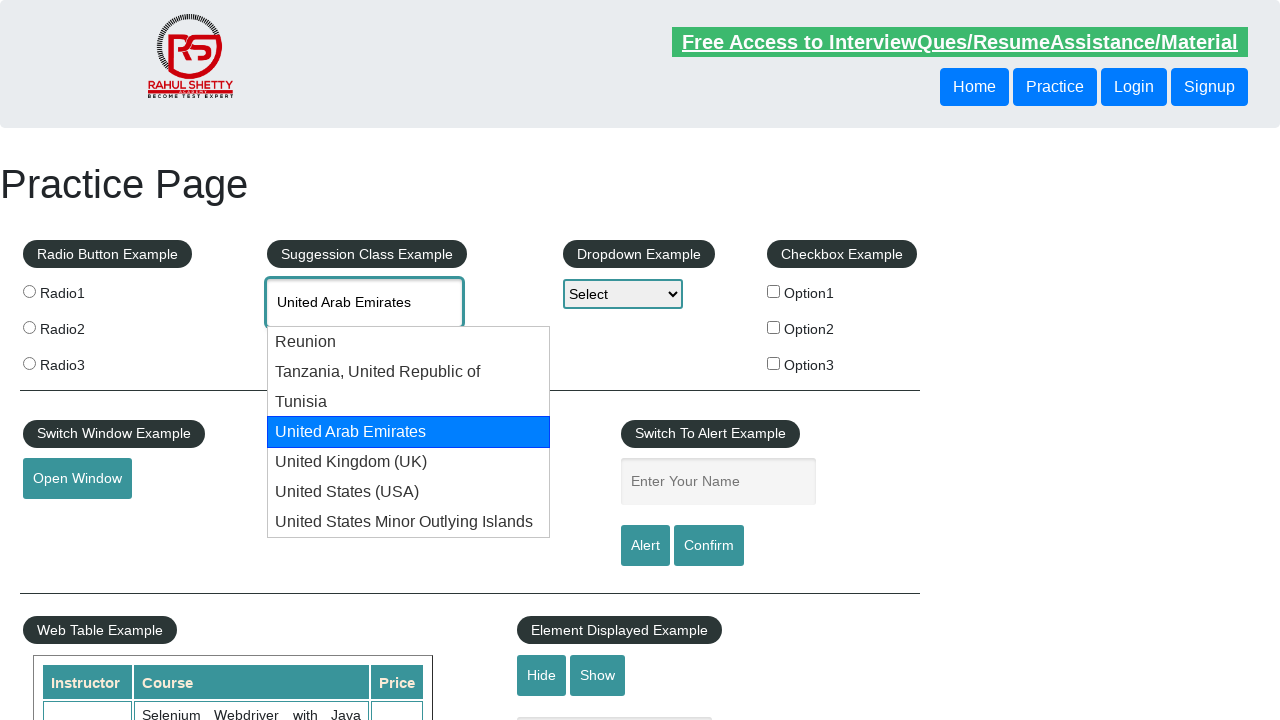

Retrieved current autocomplete value: United Arab Emirates
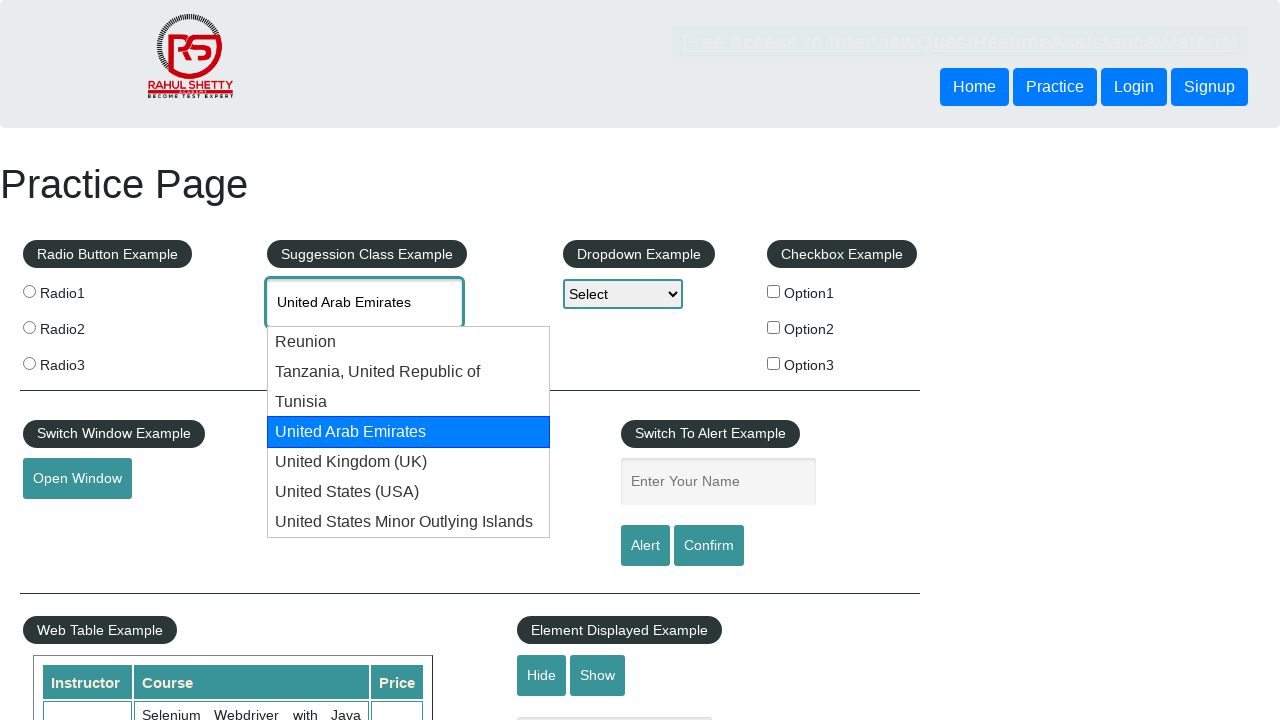

Pressed ArrowDown to navigate dropdown (iteration 5/11) on #autocomplete
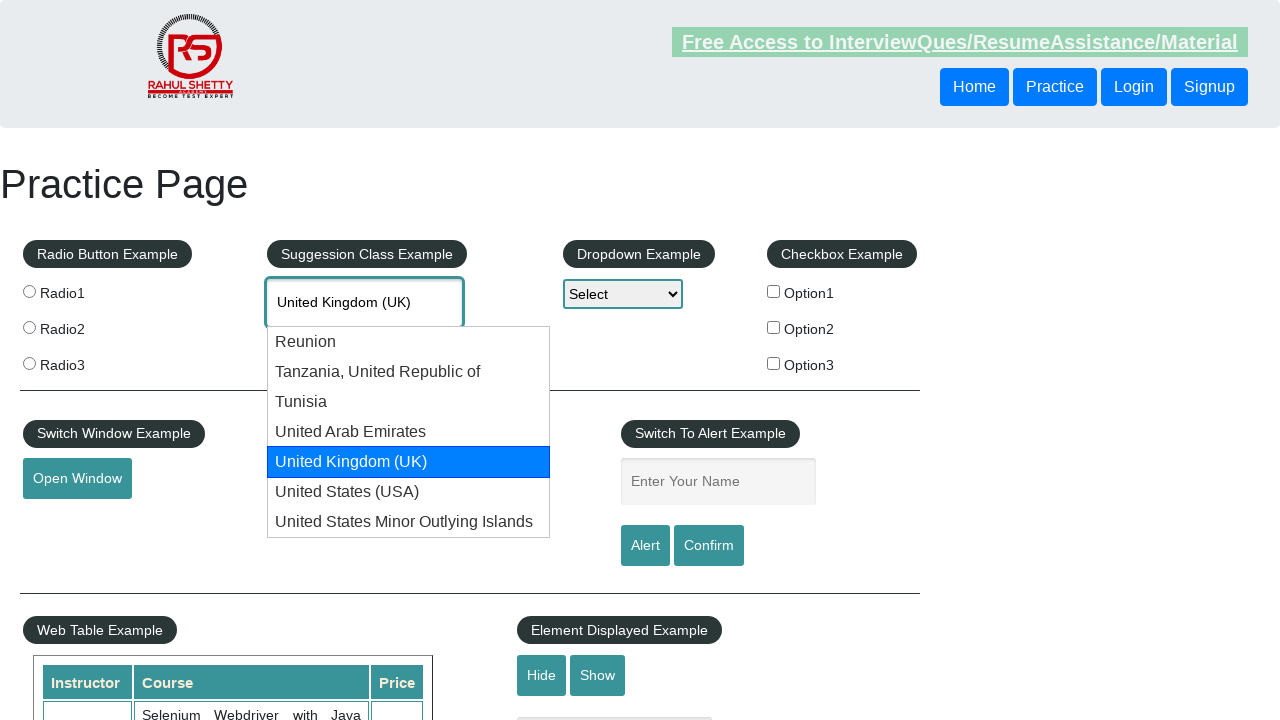

Current selection after arrow down: United Kingdom (UK)
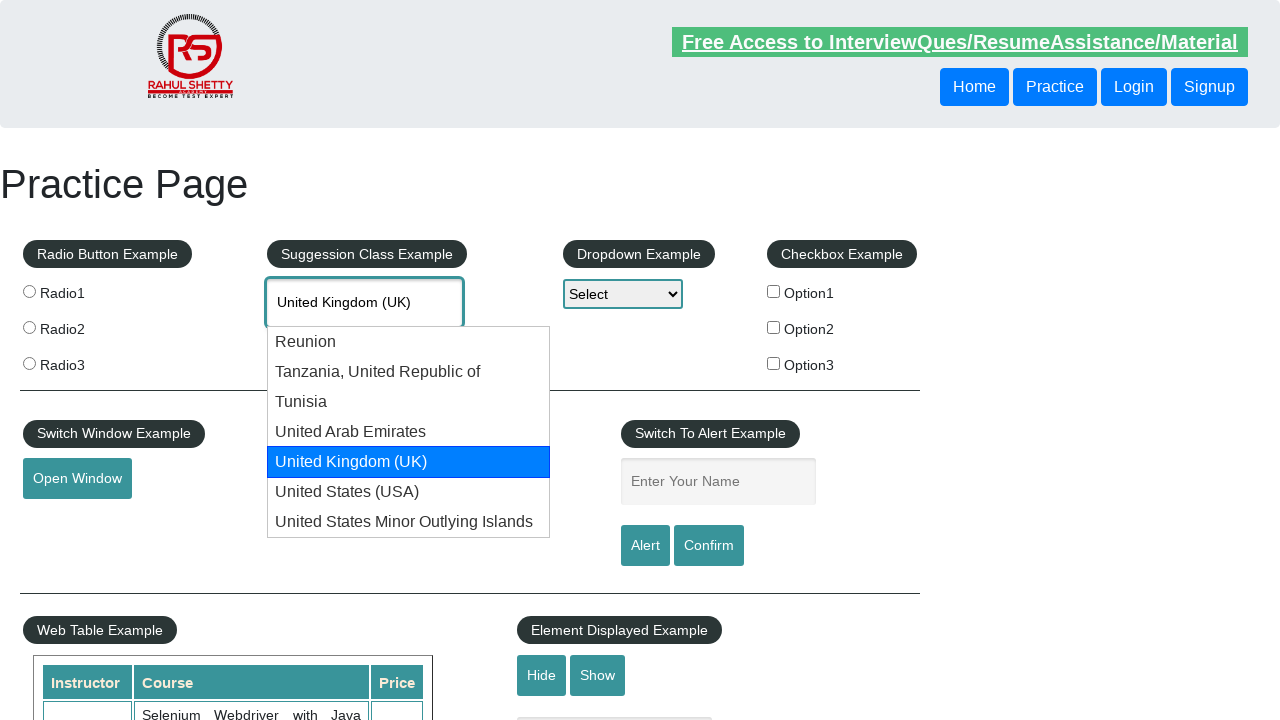

Retrieved current autocomplete value: United Kingdom (UK)
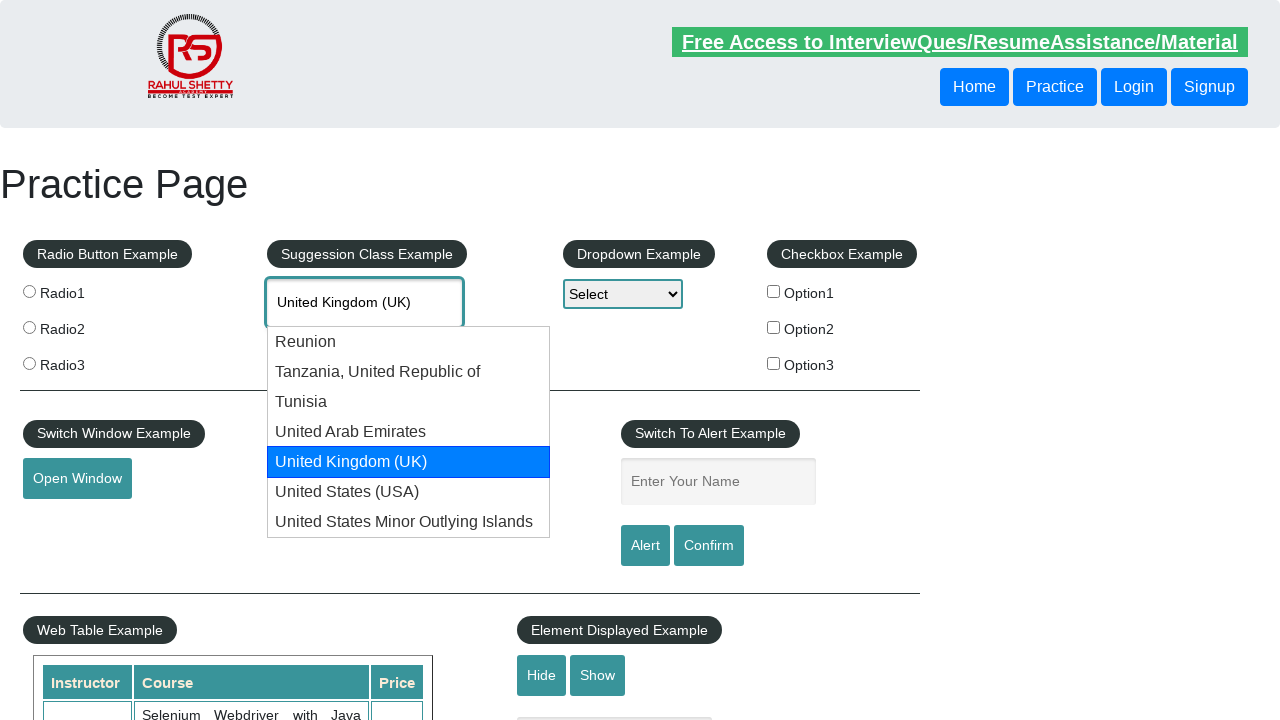

Pressed ArrowDown to navigate dropdown (iteration 6/11) on #autocomplete
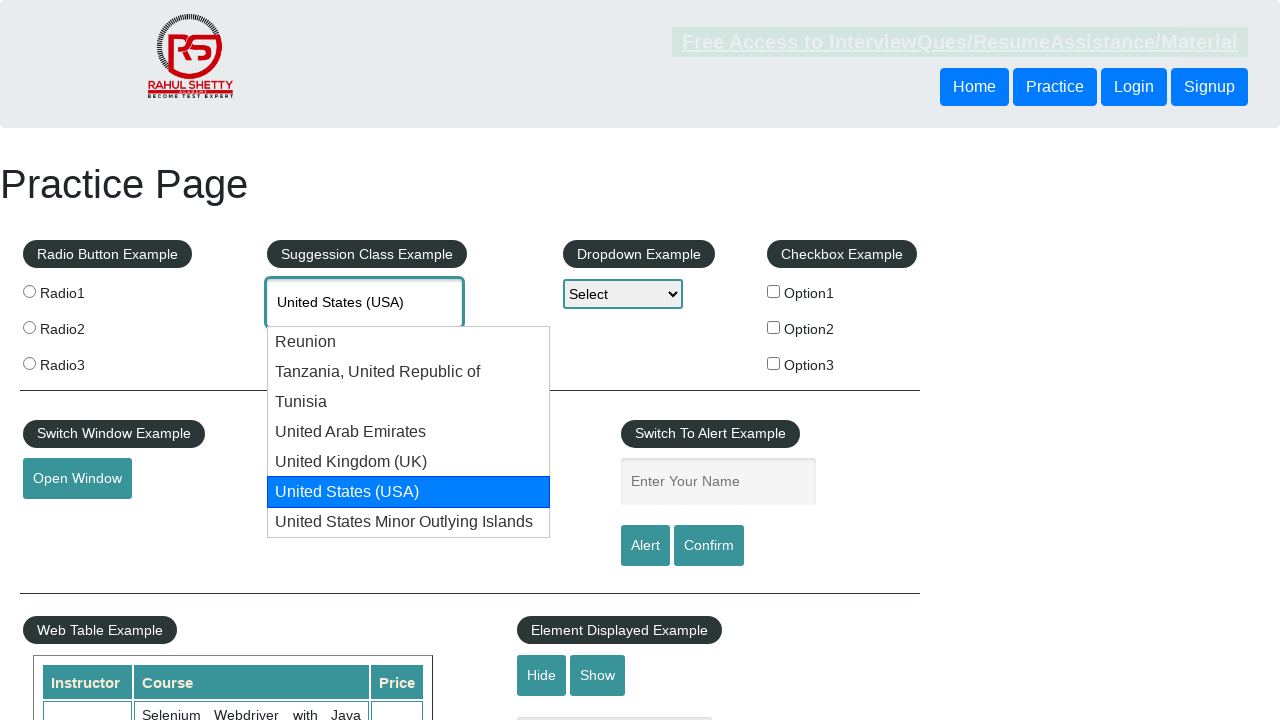

Current selection after arrow down: United States (USA)
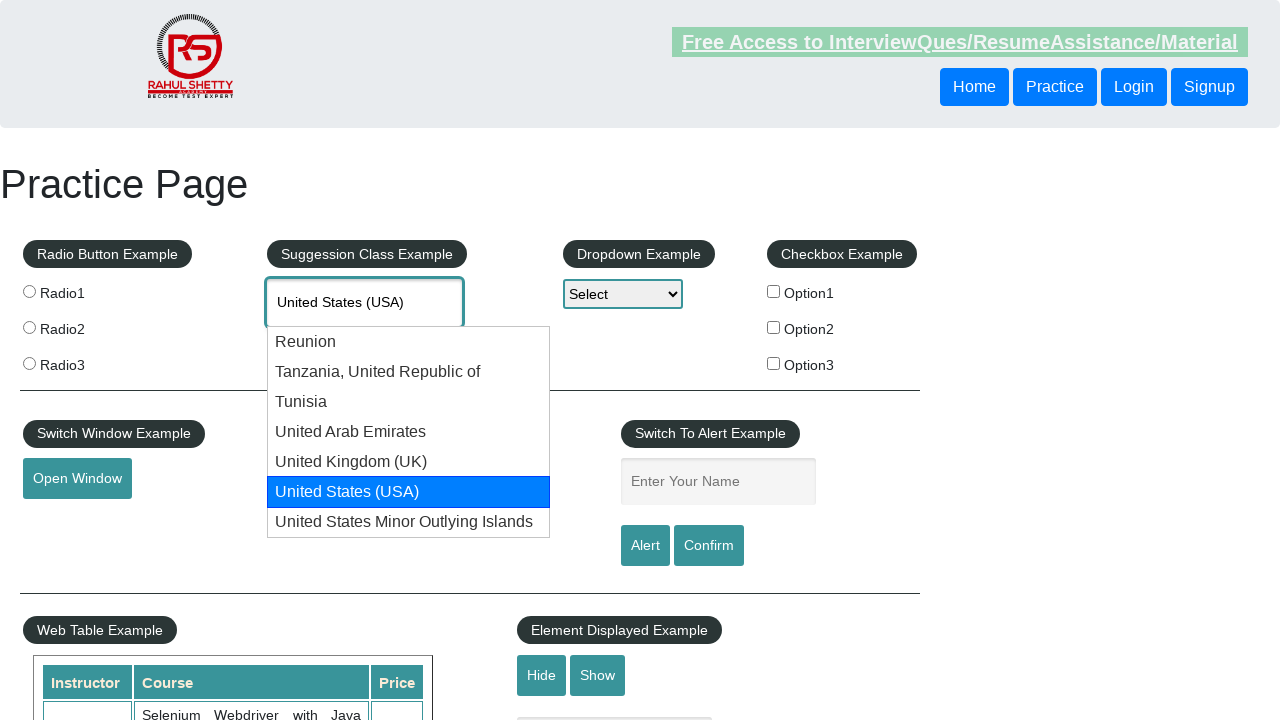

Retrieved current autocomplete value: United States (USA)
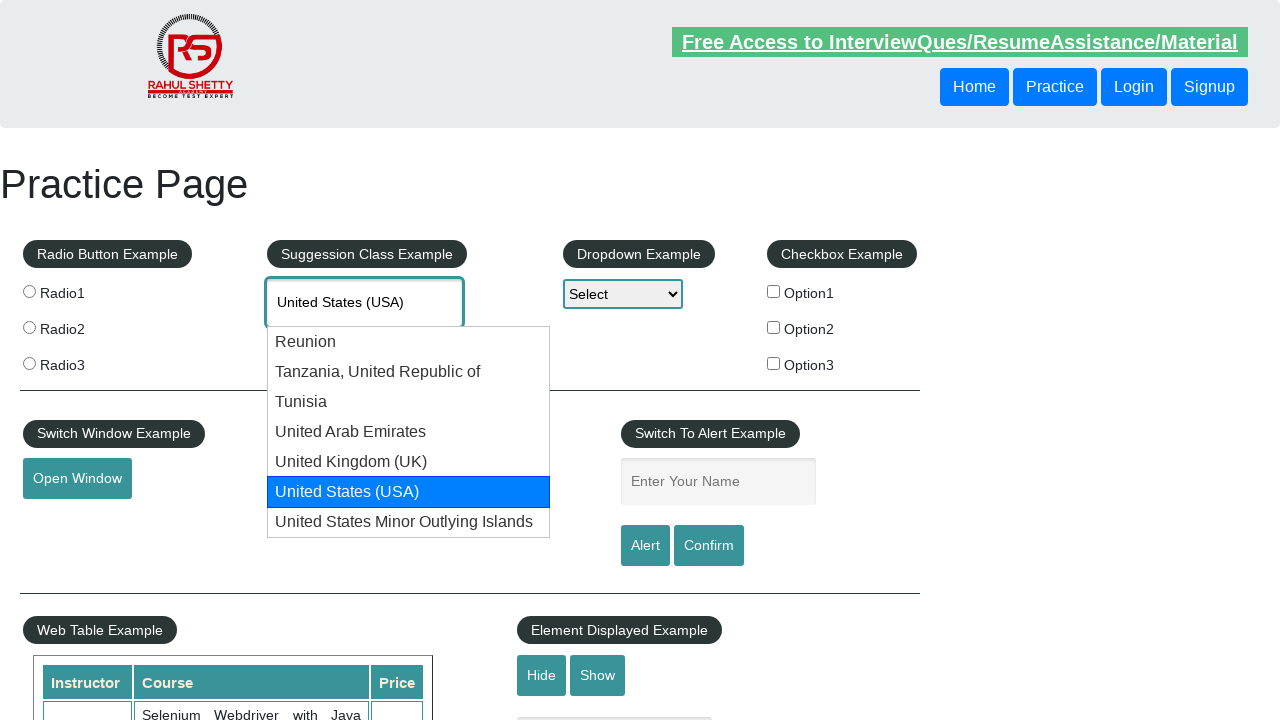

Pressed ArrowDown to navigate dropdown (iteration 7/11) on #autocomplete
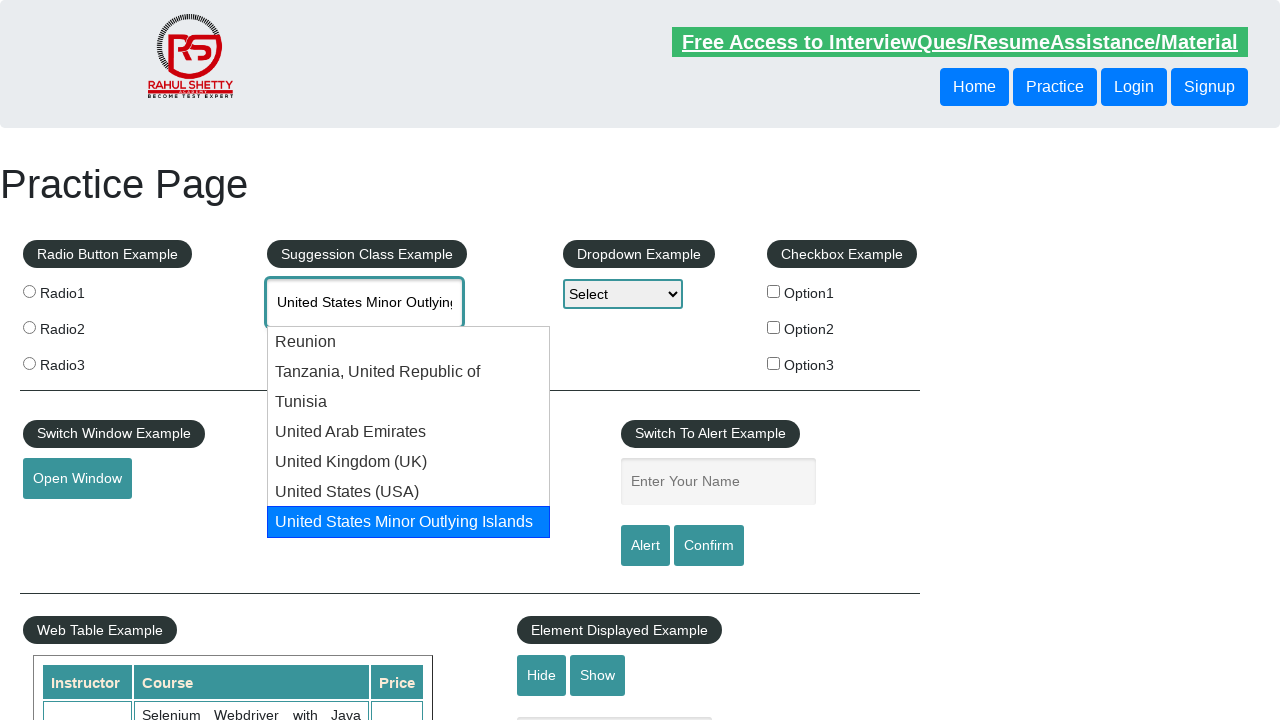

Current selection after arrow down: United States Minor Outlying Islands
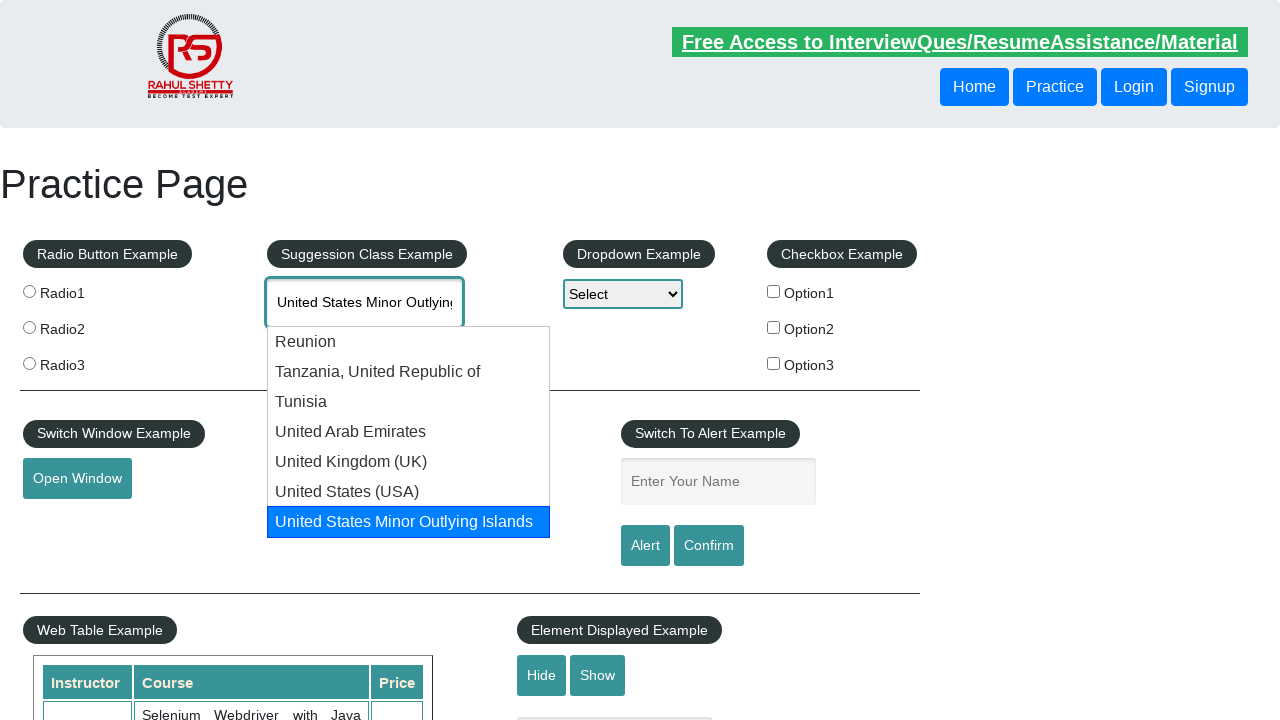

Retrieved current autocomplete value: United States Minor Outlying Islands
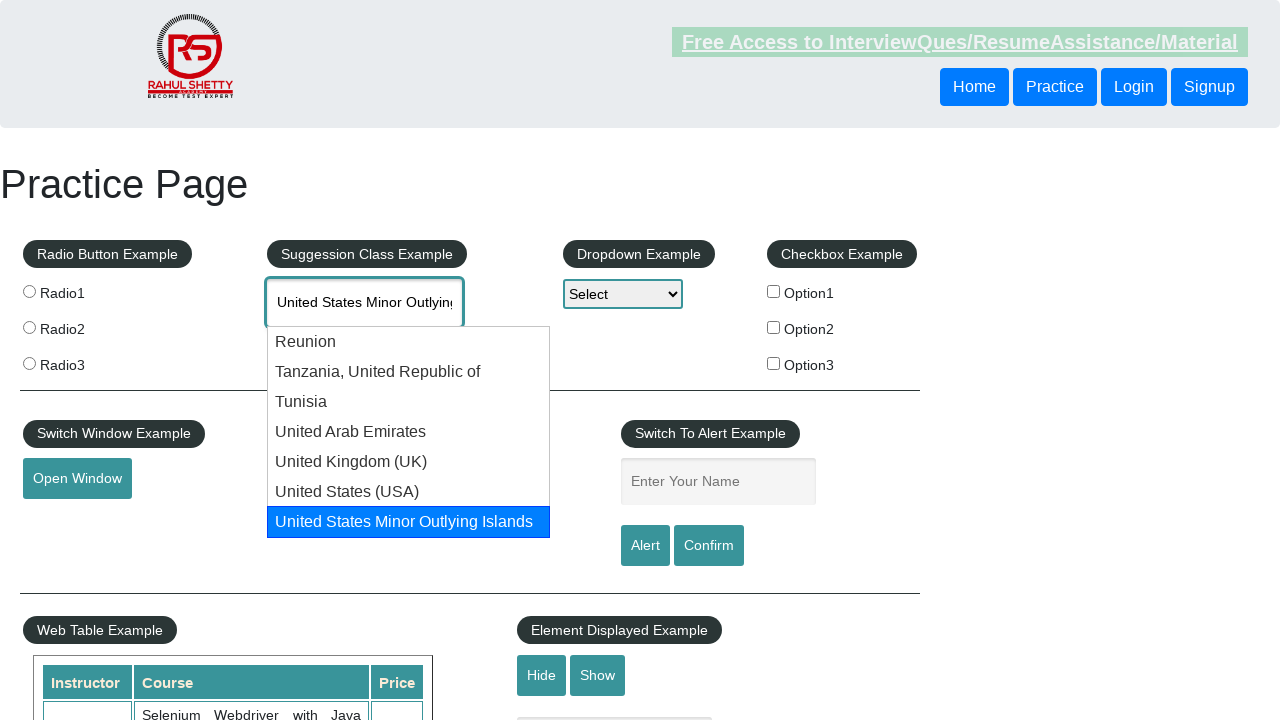

Pressed ArrowDown to navigate dropdown (iteration 8/11) on #autocomplete
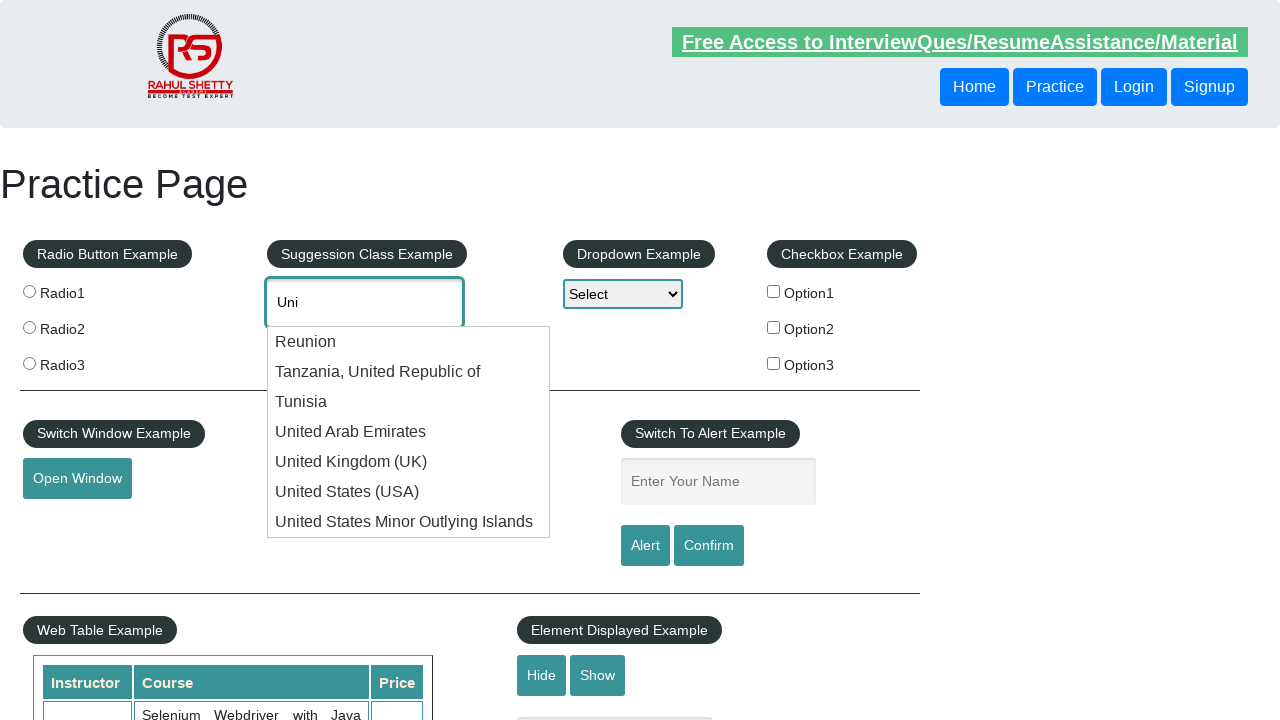

Current selection after arrow down: Uni
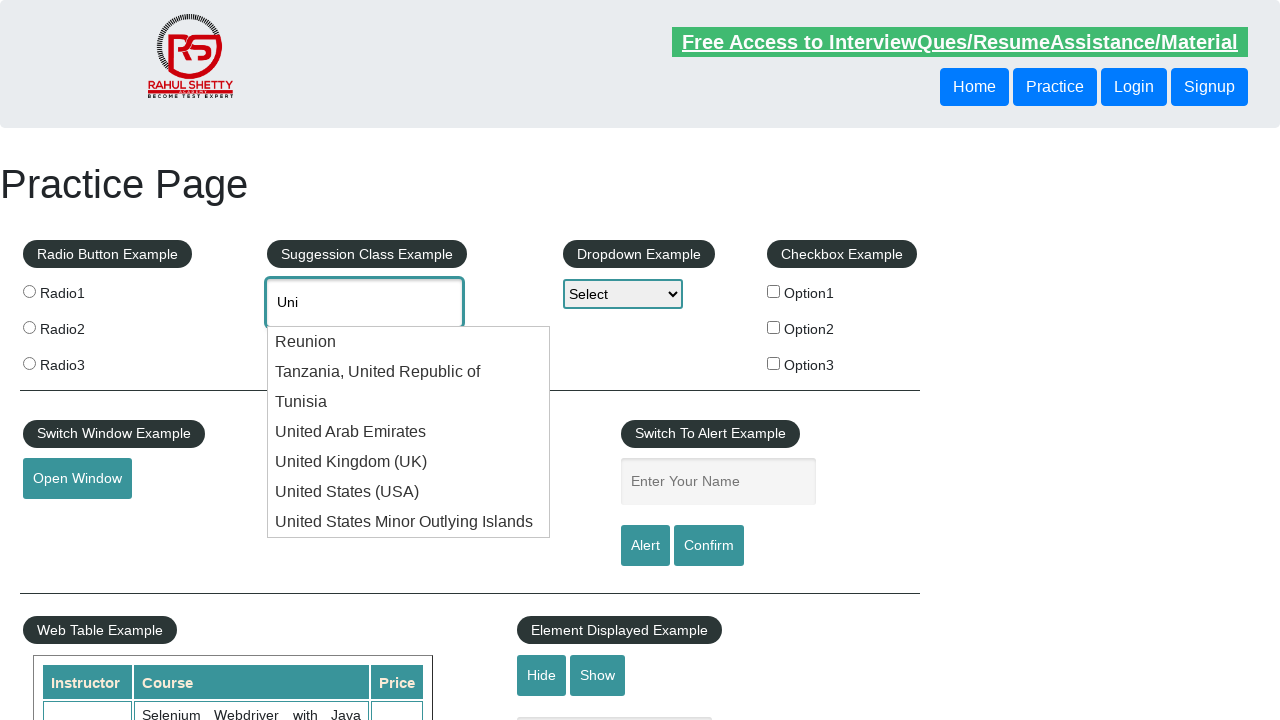

Retrieved current autocomplete value: Uni
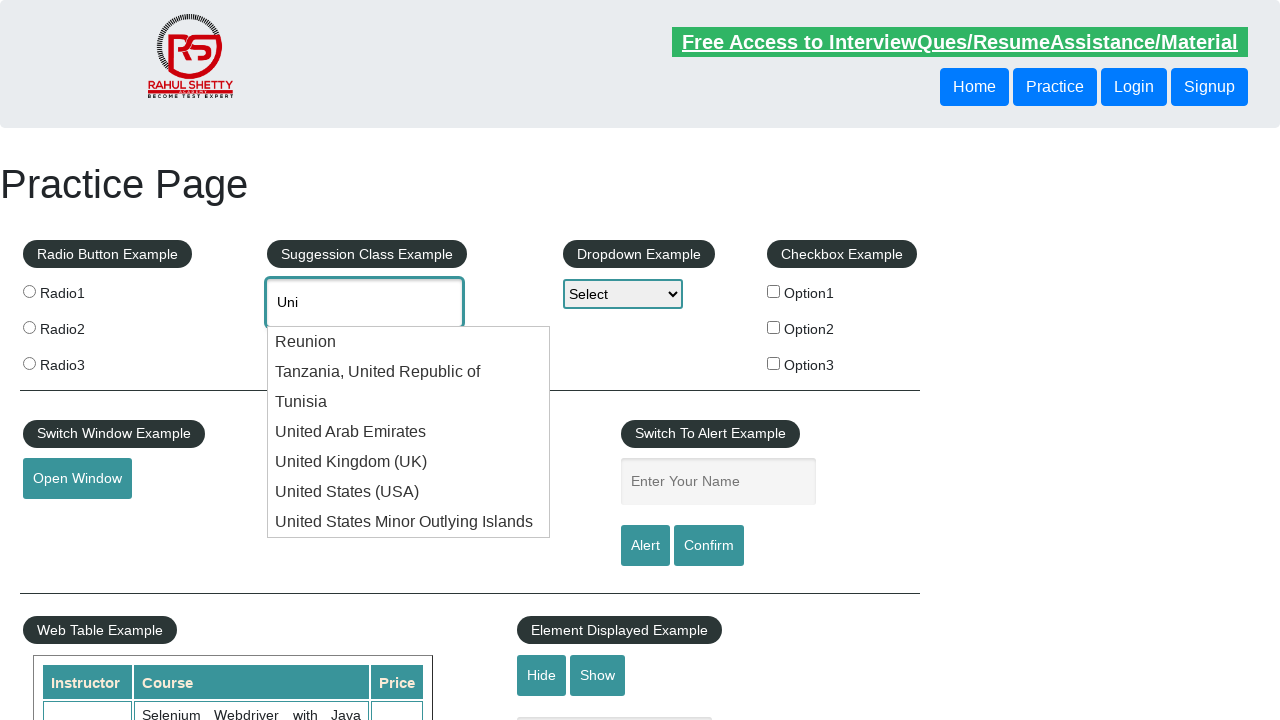

Pressed ArrowDown to navigate dropdown (iteration 9/11) on #autocomplete
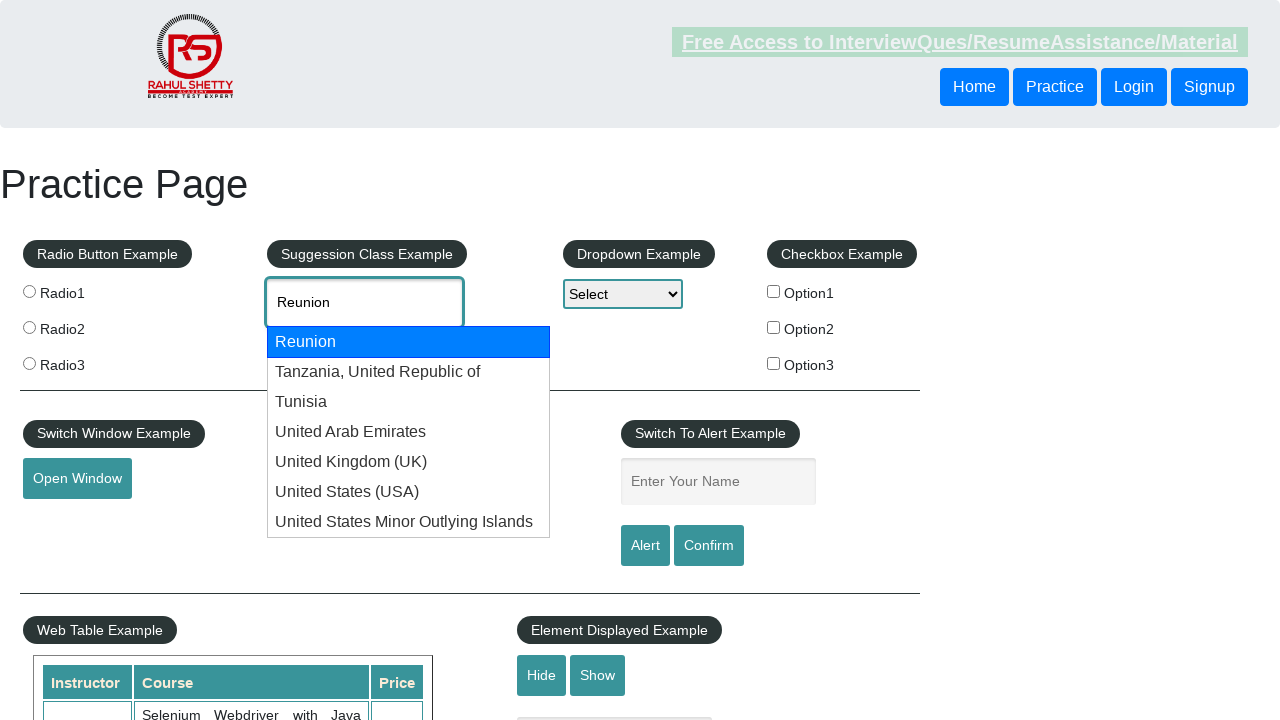

Current selection after arrow down: Reunion
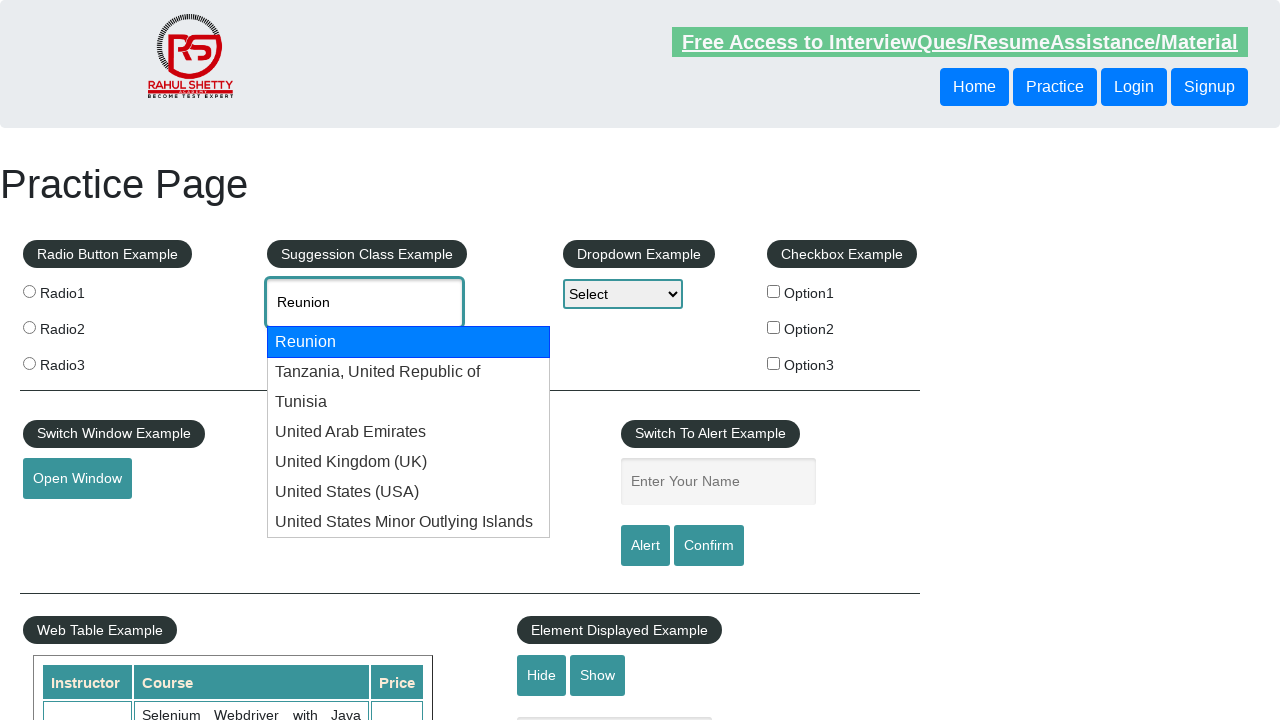

Retrieved current autocomplete value: Reunion
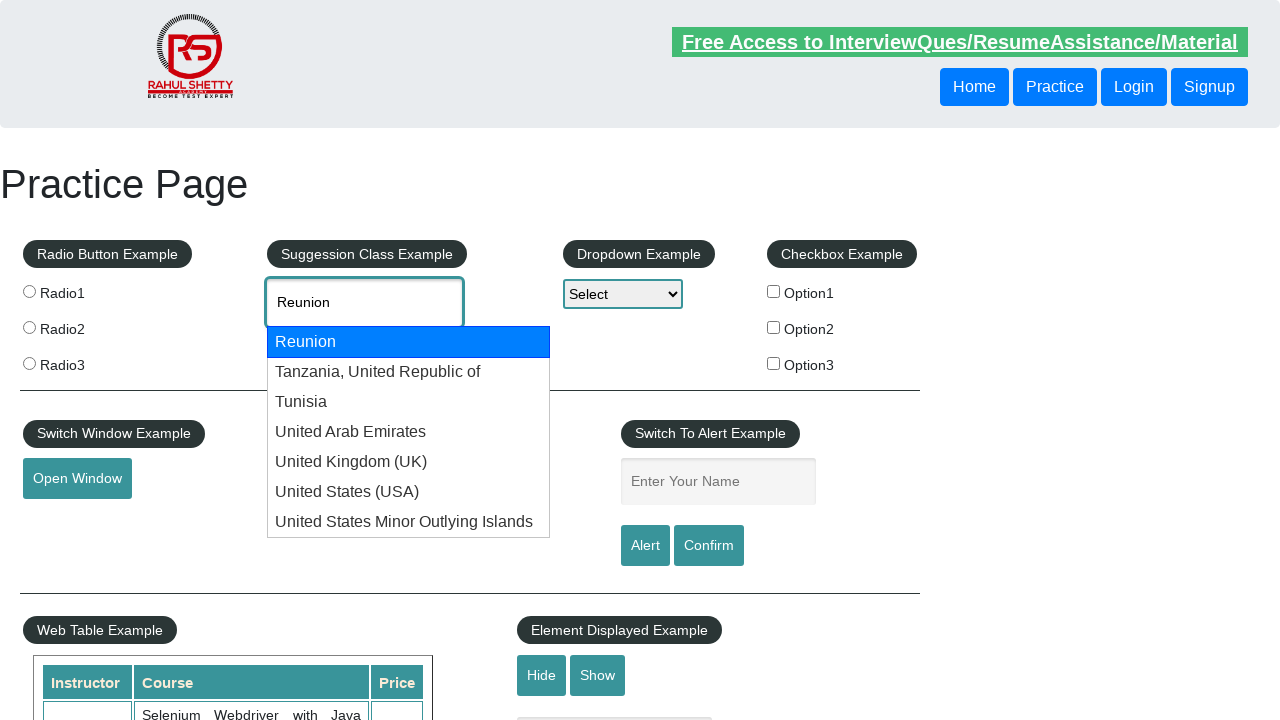

Pressed ArrowDown to navigate dropdown (iteration 10/11) on #autocomplete
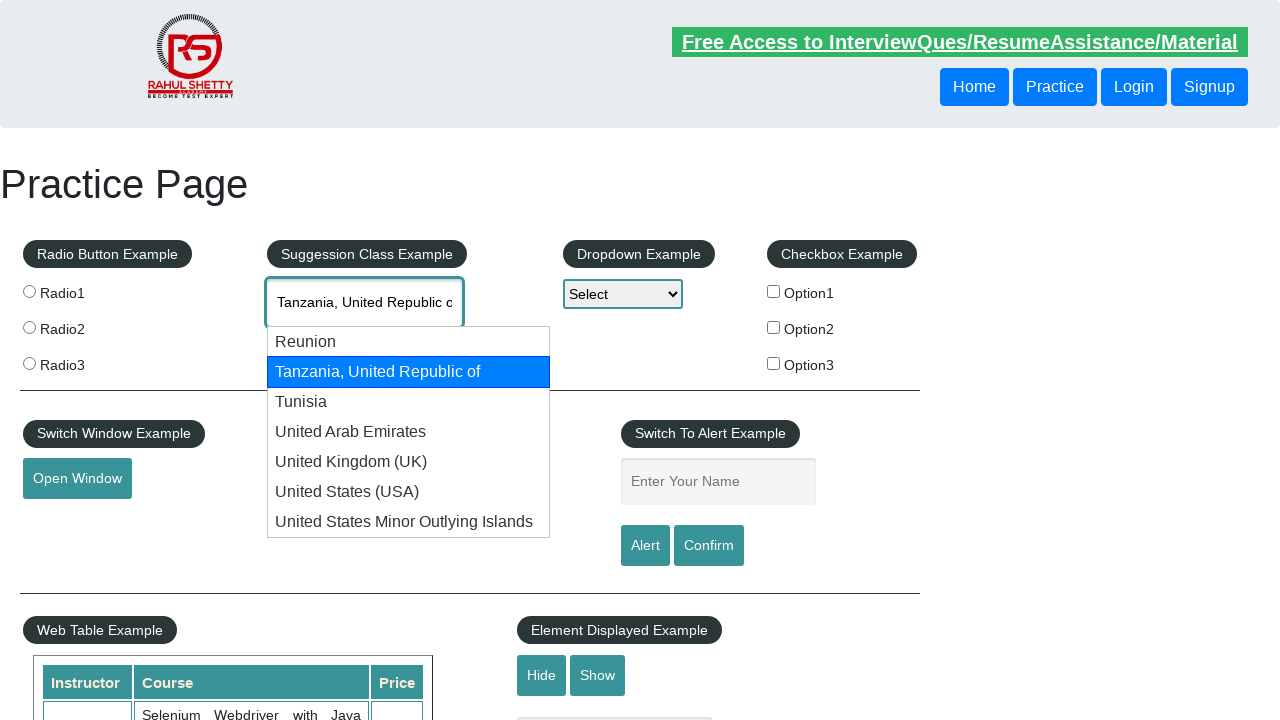

Current selection after arrow down: Tanzania, United Republic of
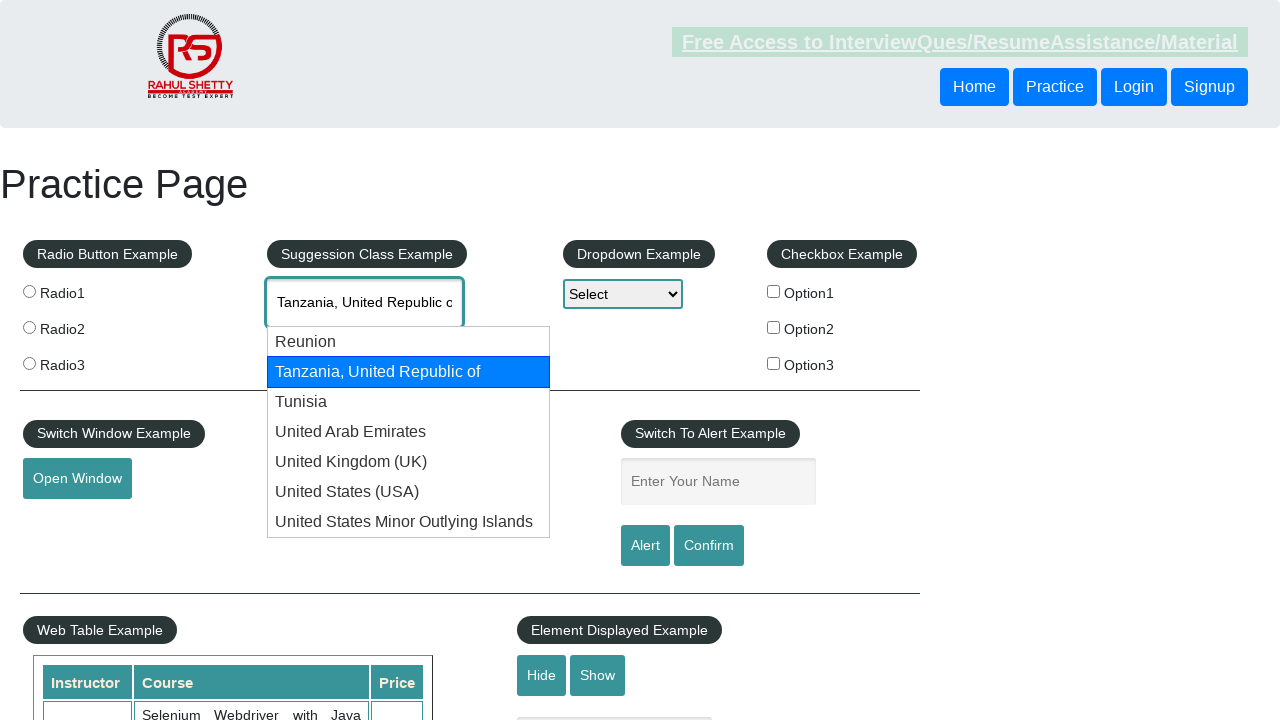

Retrieved current autocomplete value: Tanzania, United Republic of
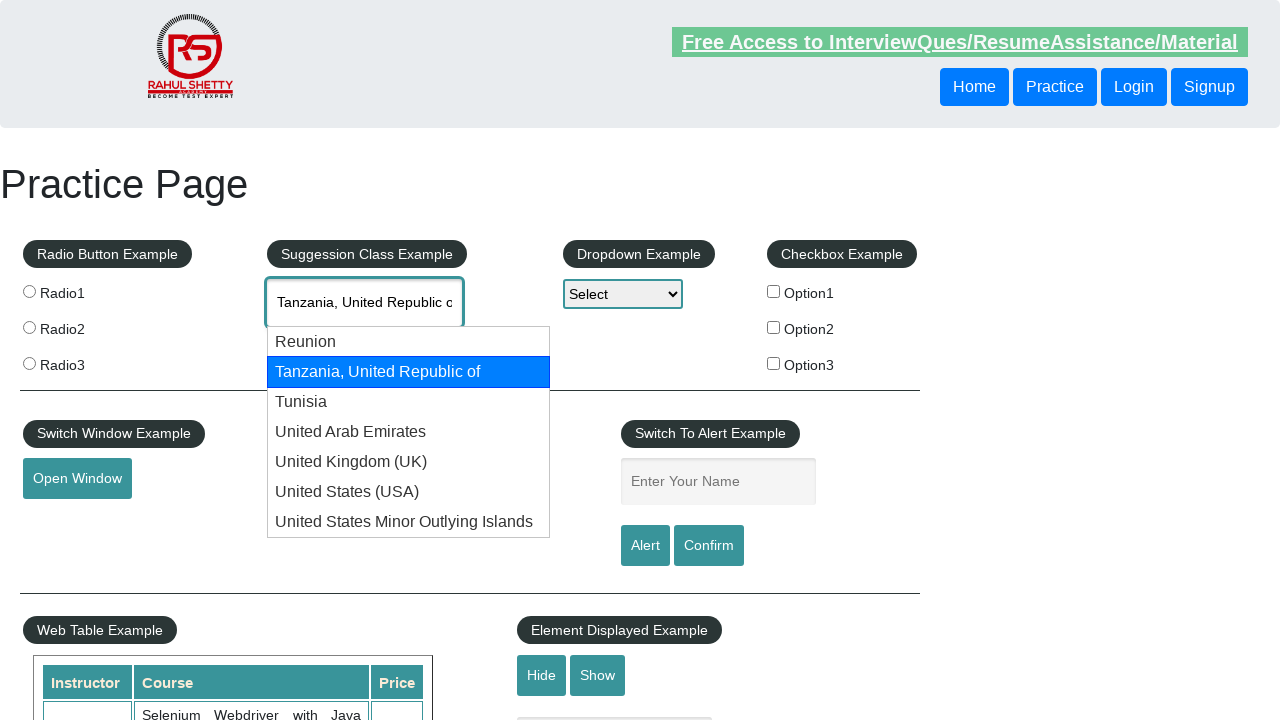

Pressed ArrowDown to navigate dropdown (iteration 11/11) on #autocomplete
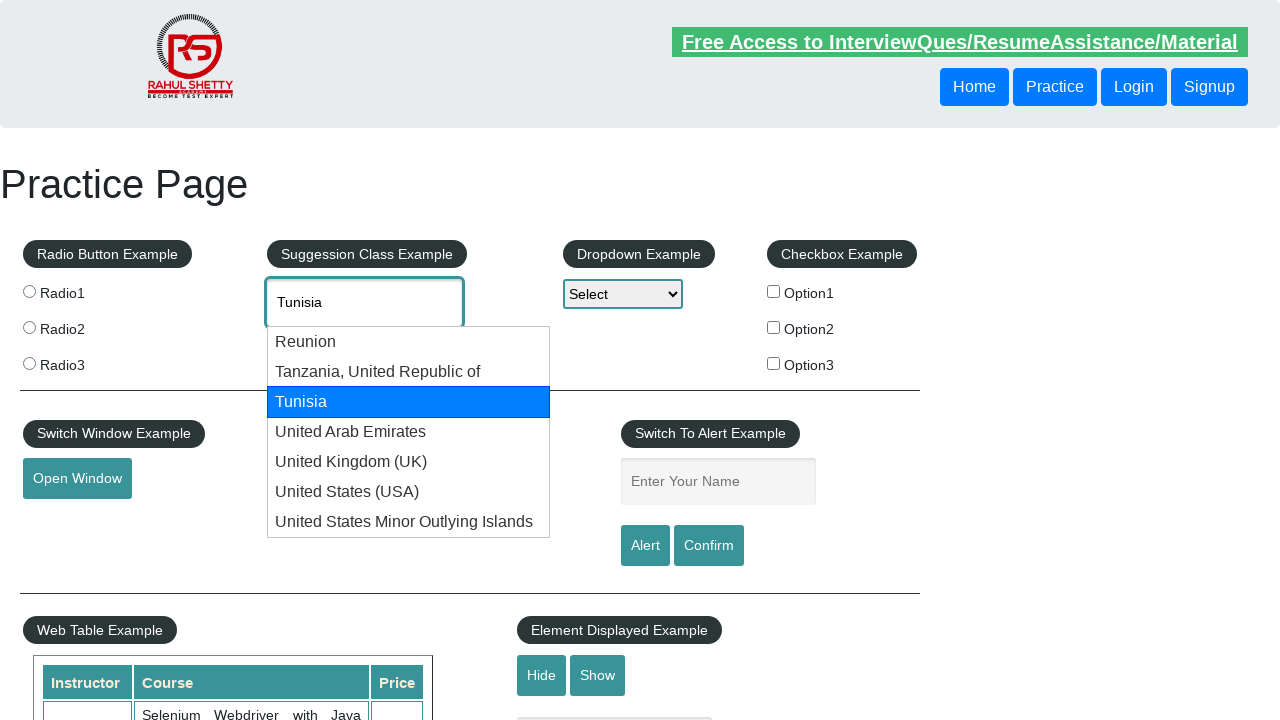

Current selection after arrow down: Tunisia
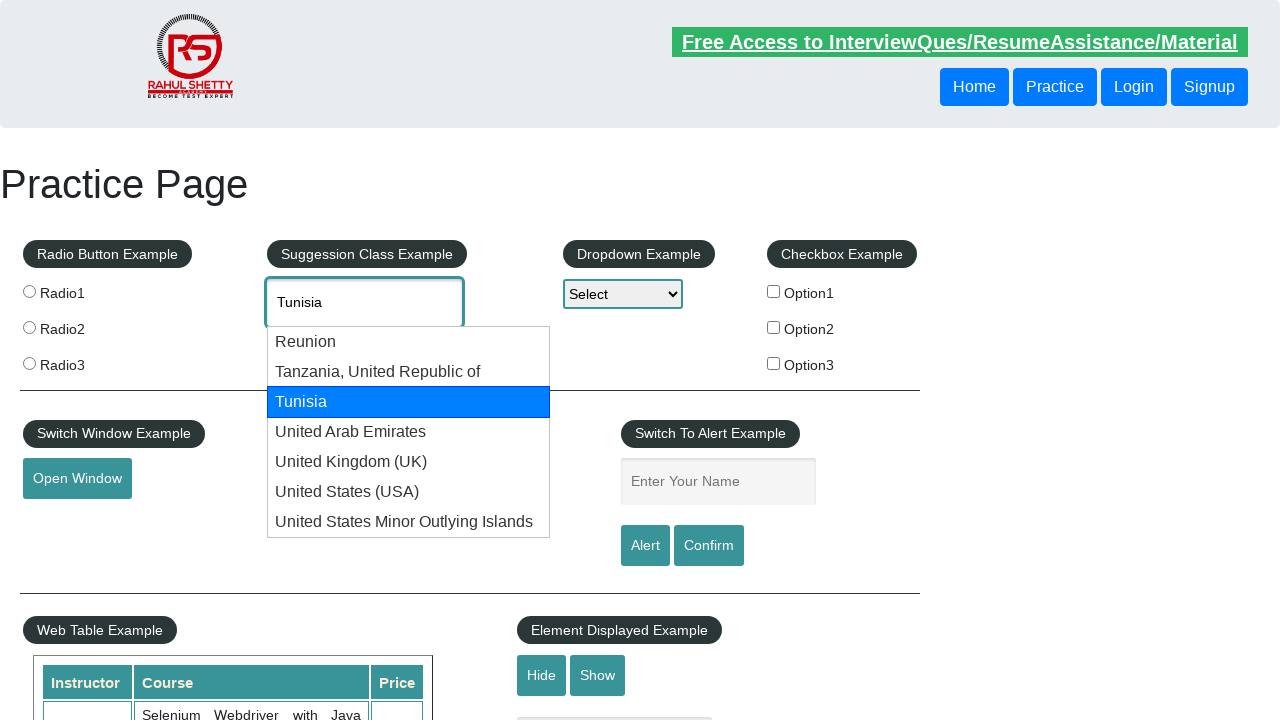

Failed to find 'United Kingdom' after 11 attempts
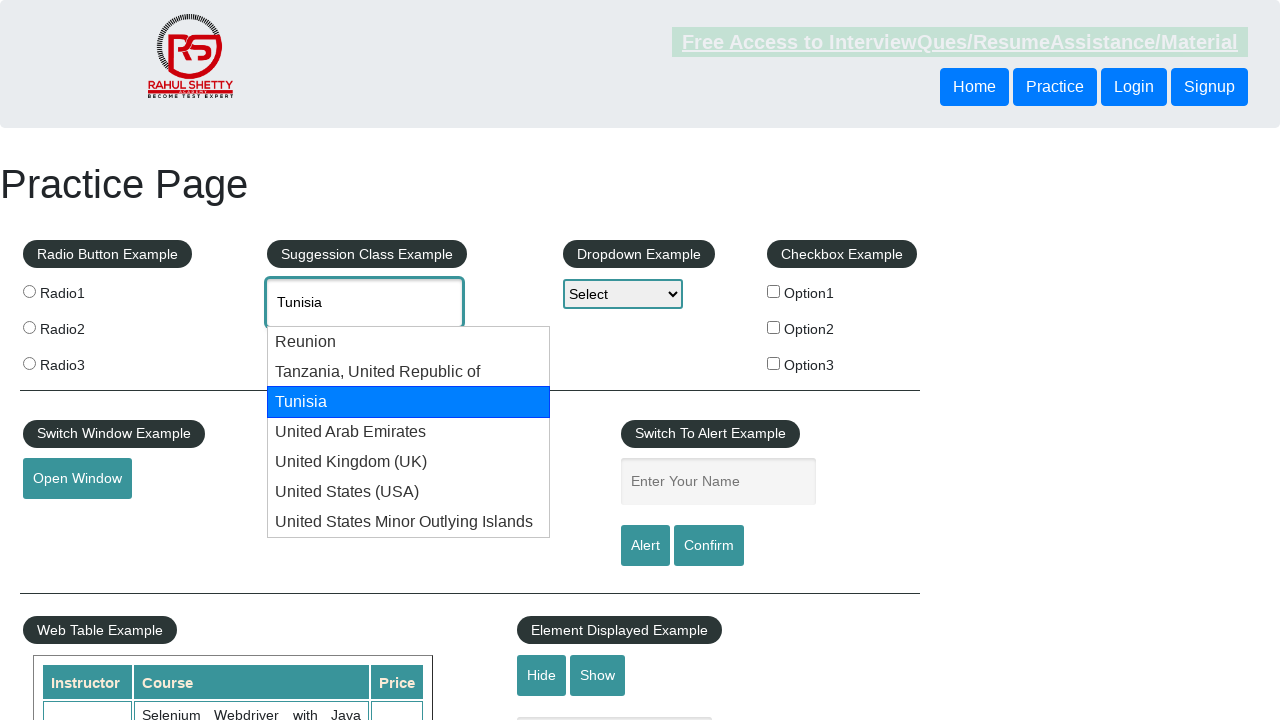

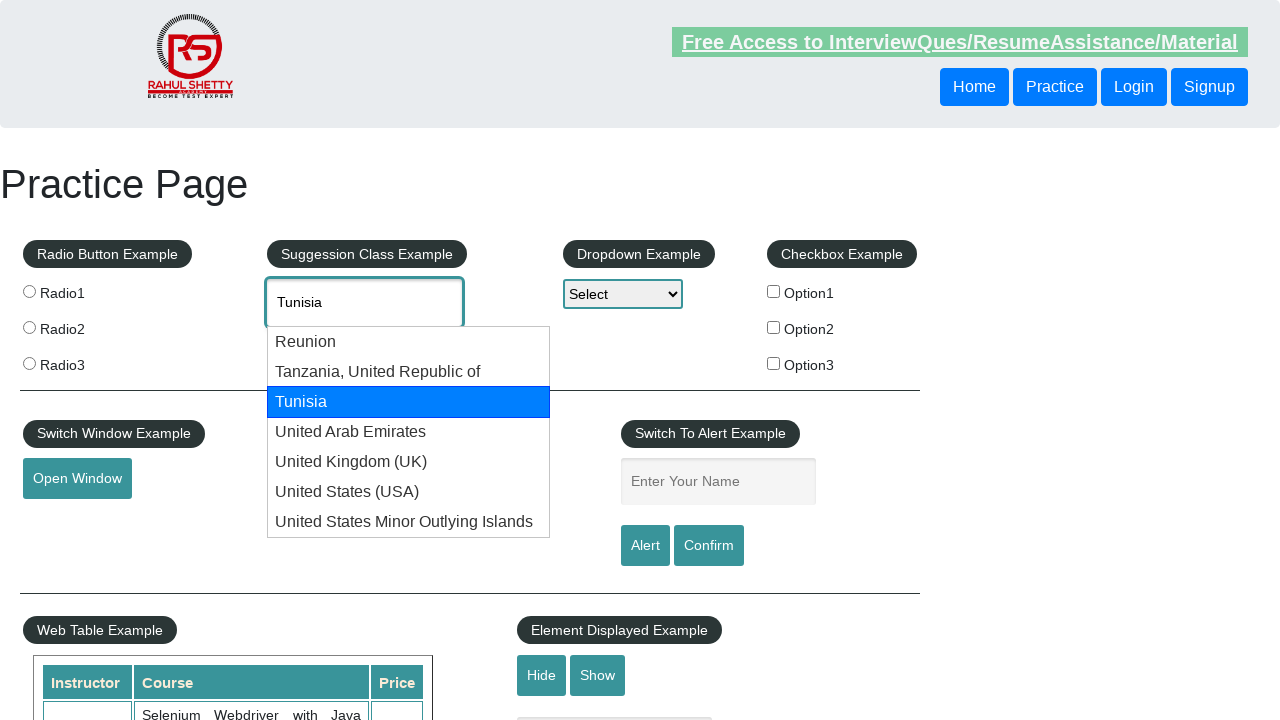